Tests drag and drop functionality on the jQuery UI demo page by dragging a draggable element onto a droppable target within an iframe.

Starting URL: https://jqueryui.com/droppable/

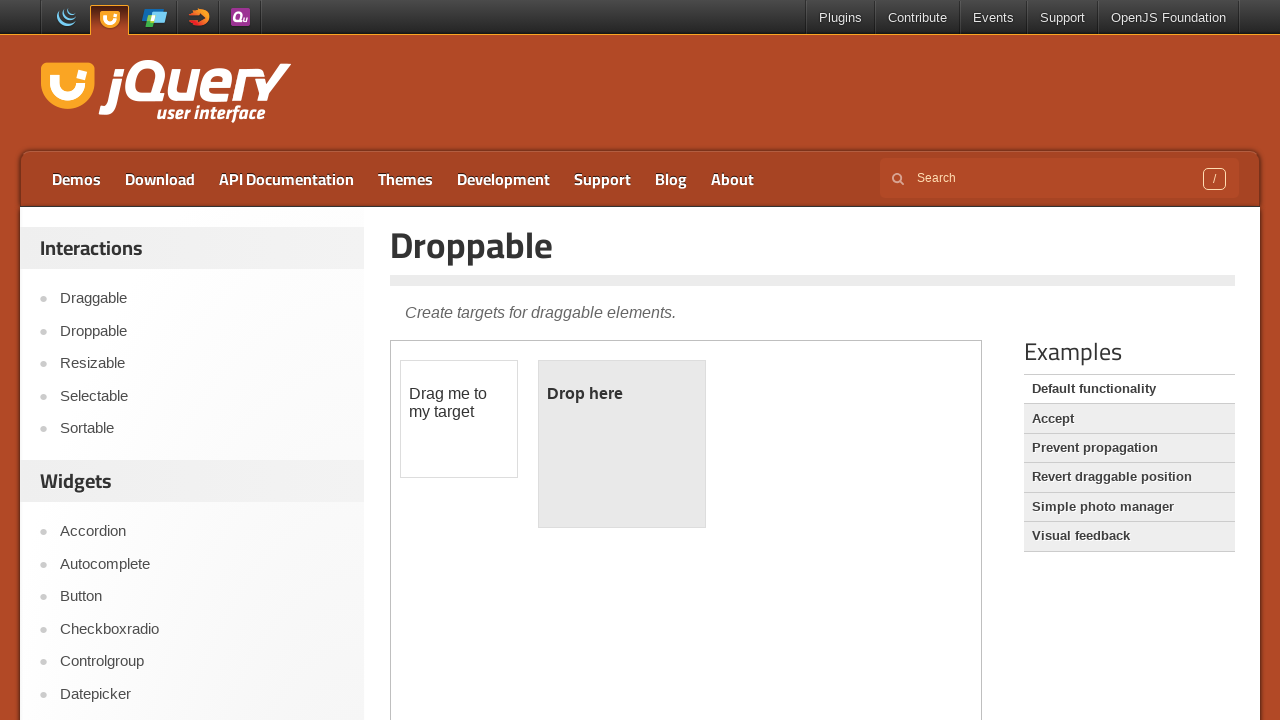

Located the iframe containing the drag and drop demo
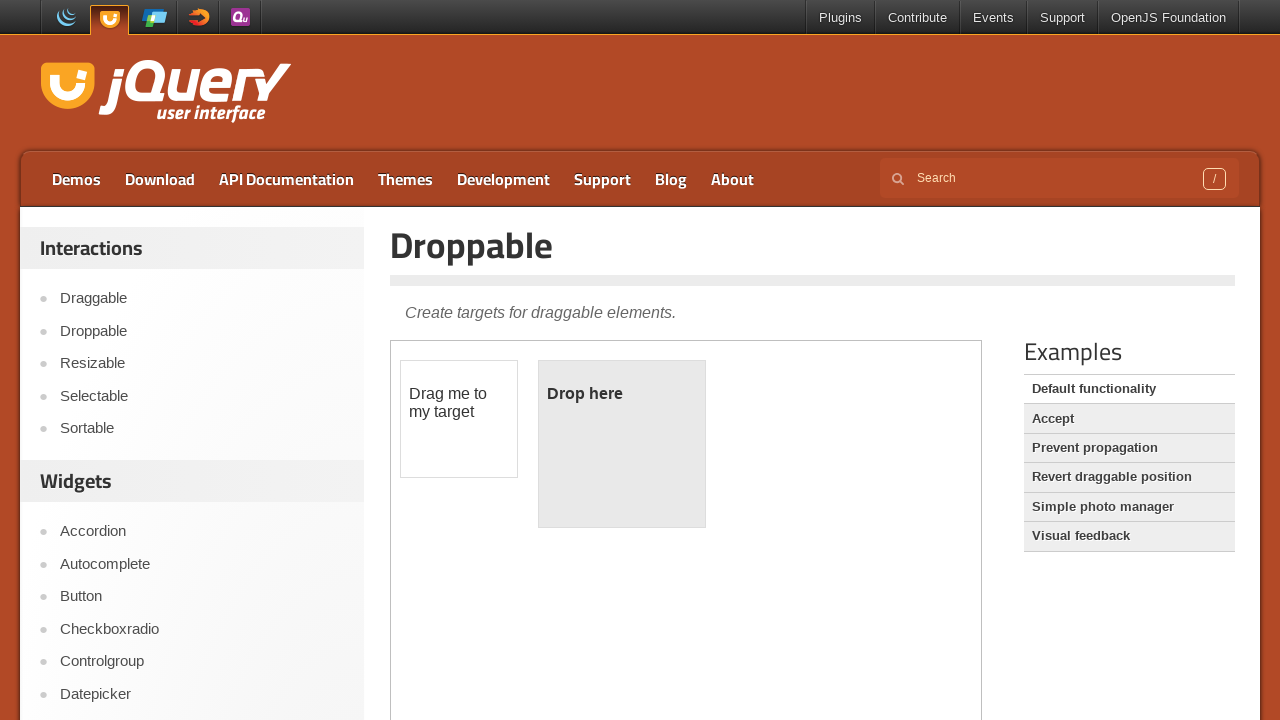

Located the draggable element with id 'draggable'
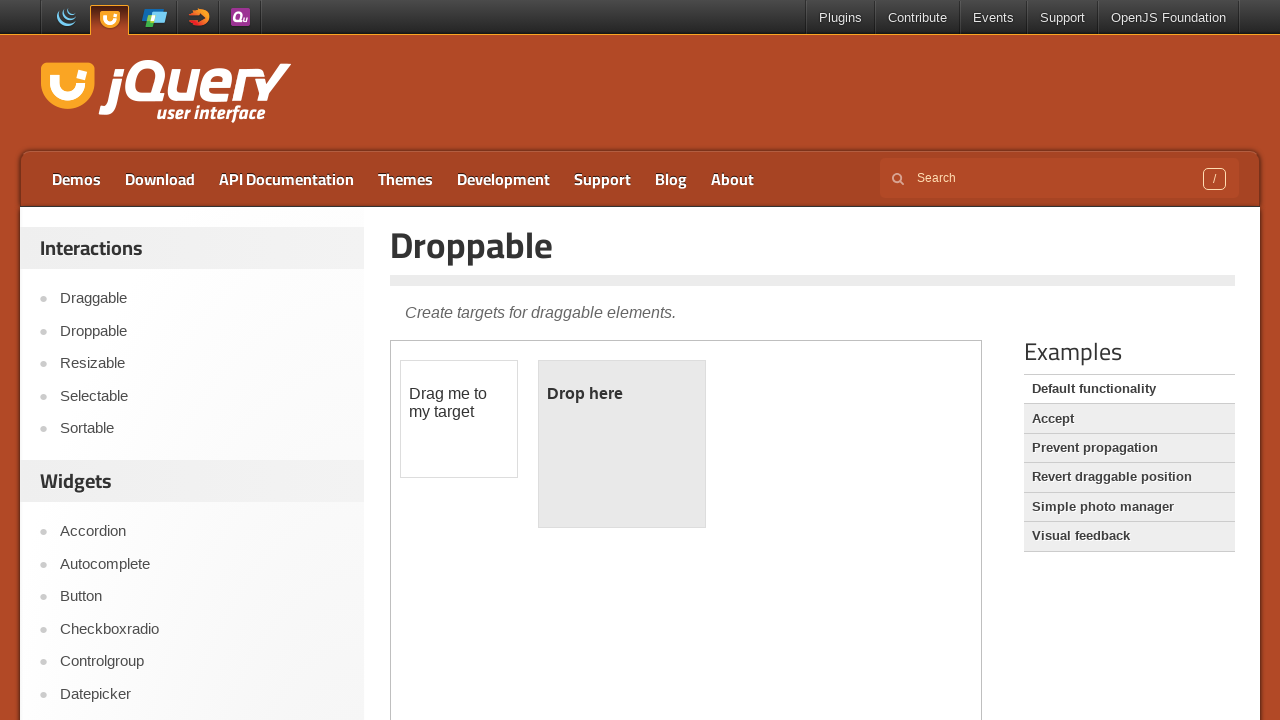

Located the droppable target element with id 'droppable'
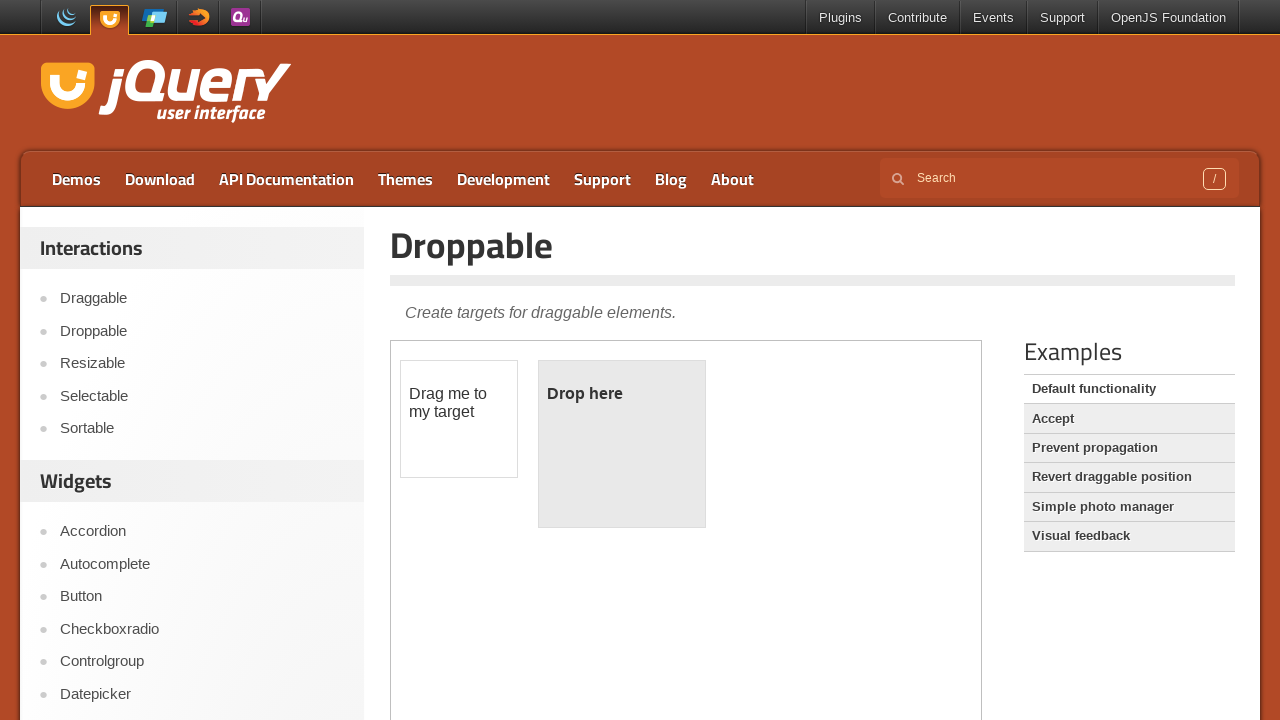

Dragged the draggable element onto the droppable target at (622, 444)
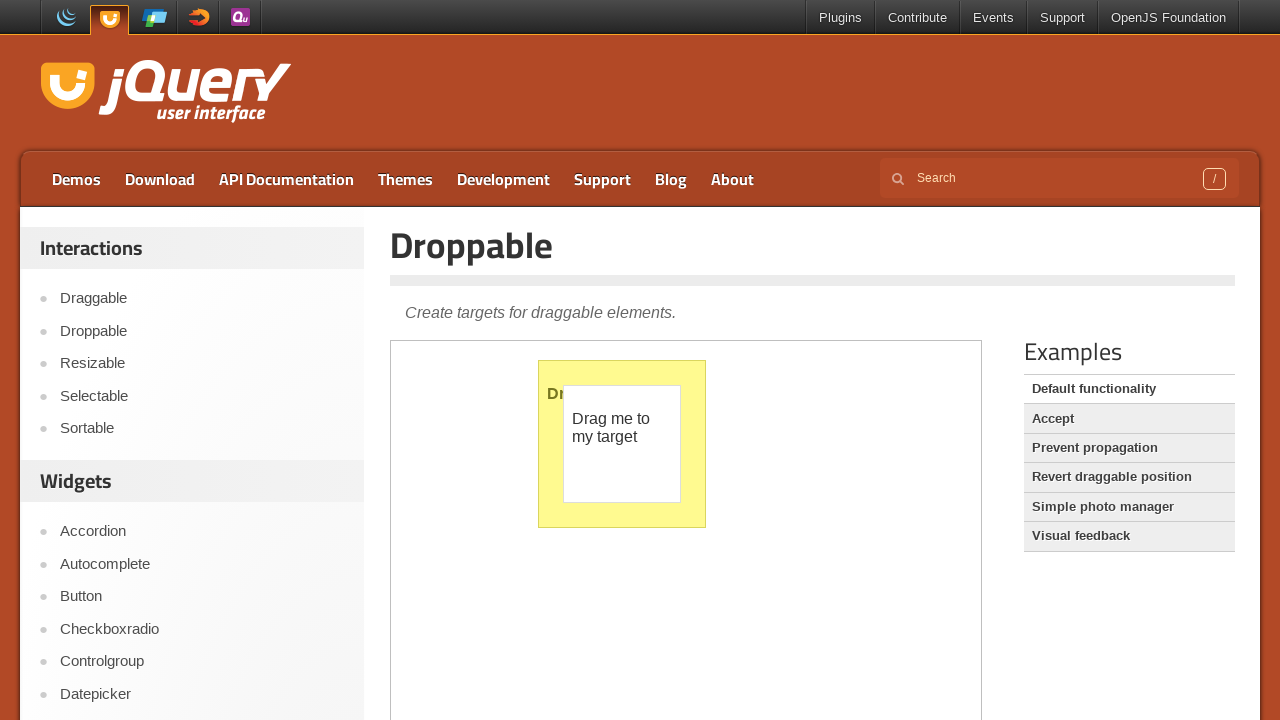

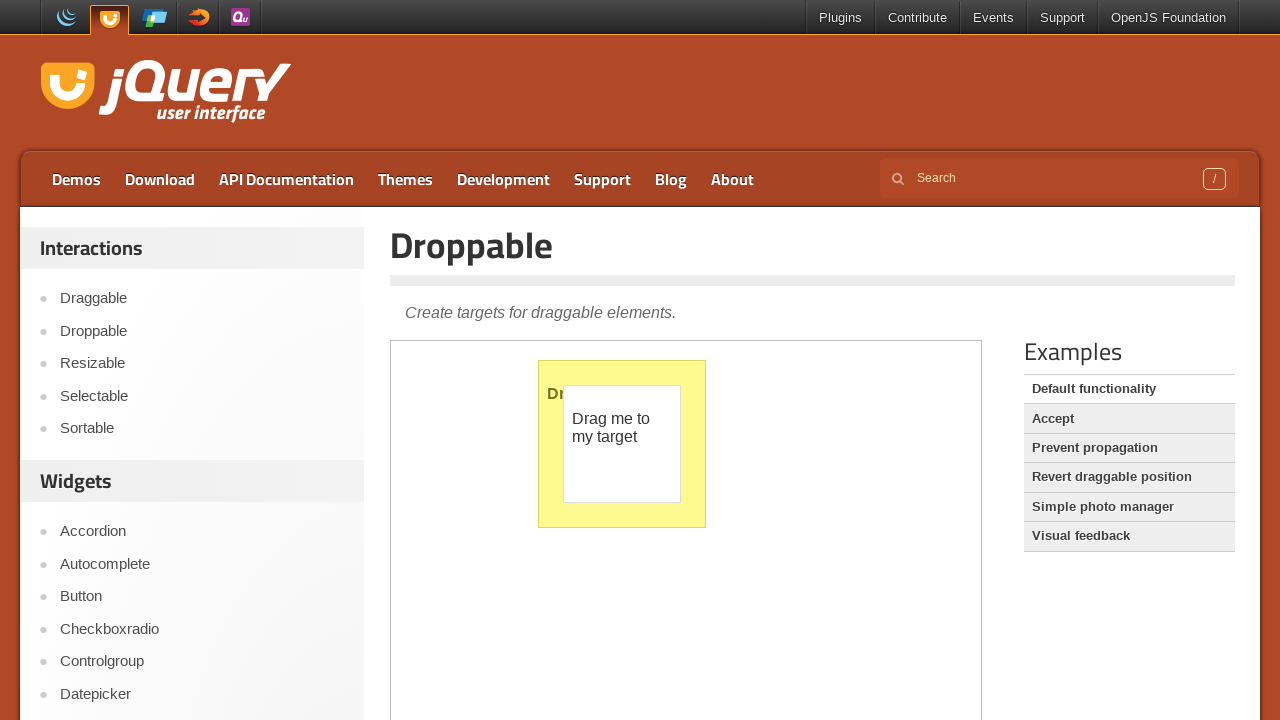